Tests radio button functionality by checking display status, enabled status, and selecting a male gender radio button if not already selected

Starting URL: https://syntaxprojects.com/basic-radiobutton-demo.php

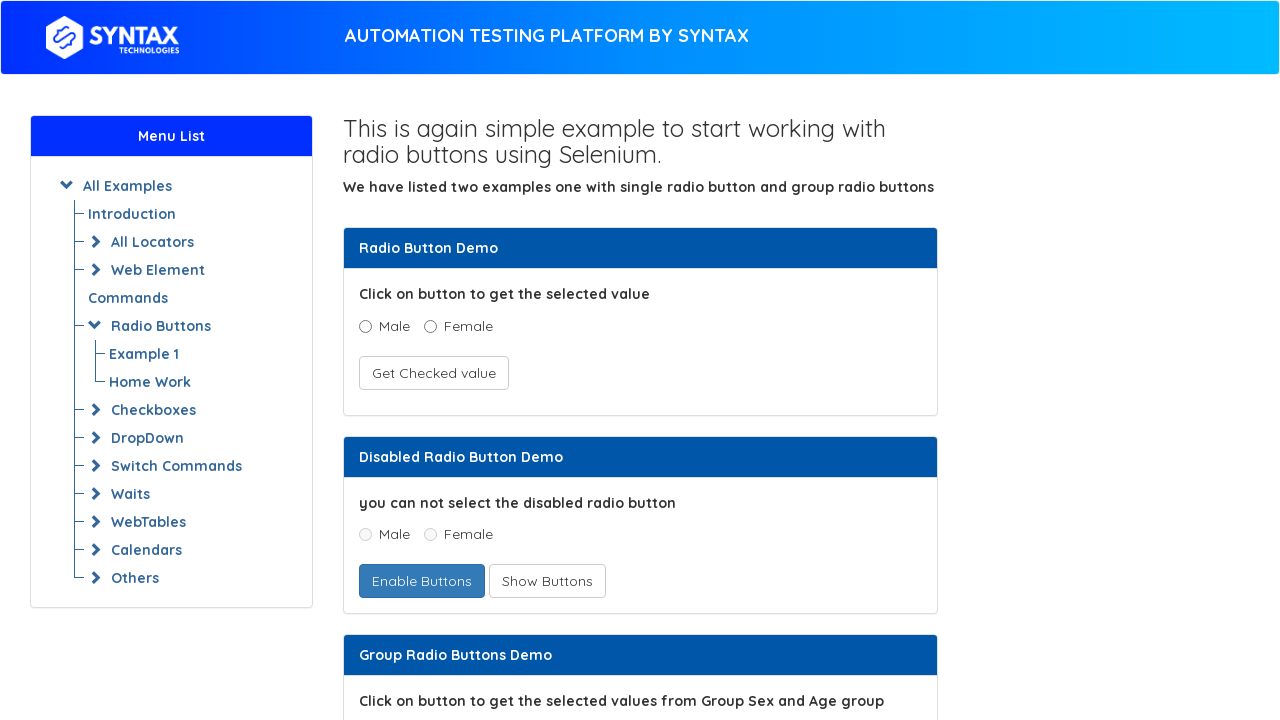

Located the male radio button element
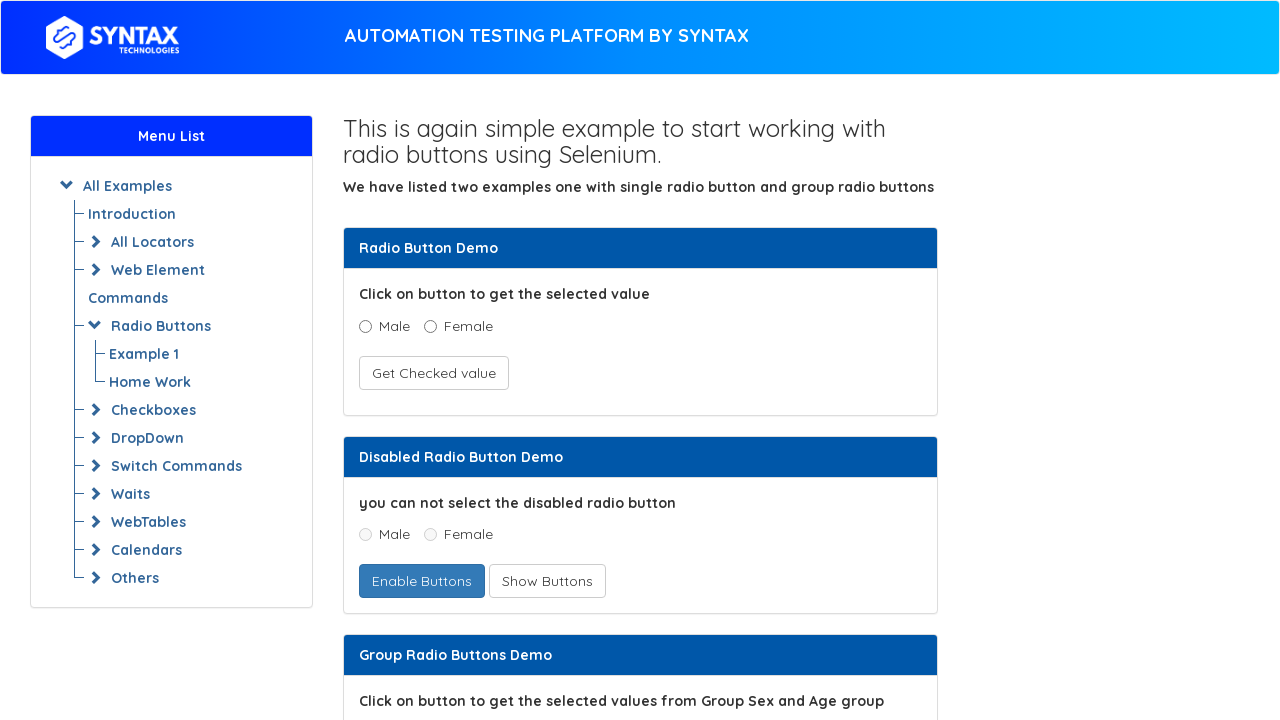

Checked radio button visibility: True
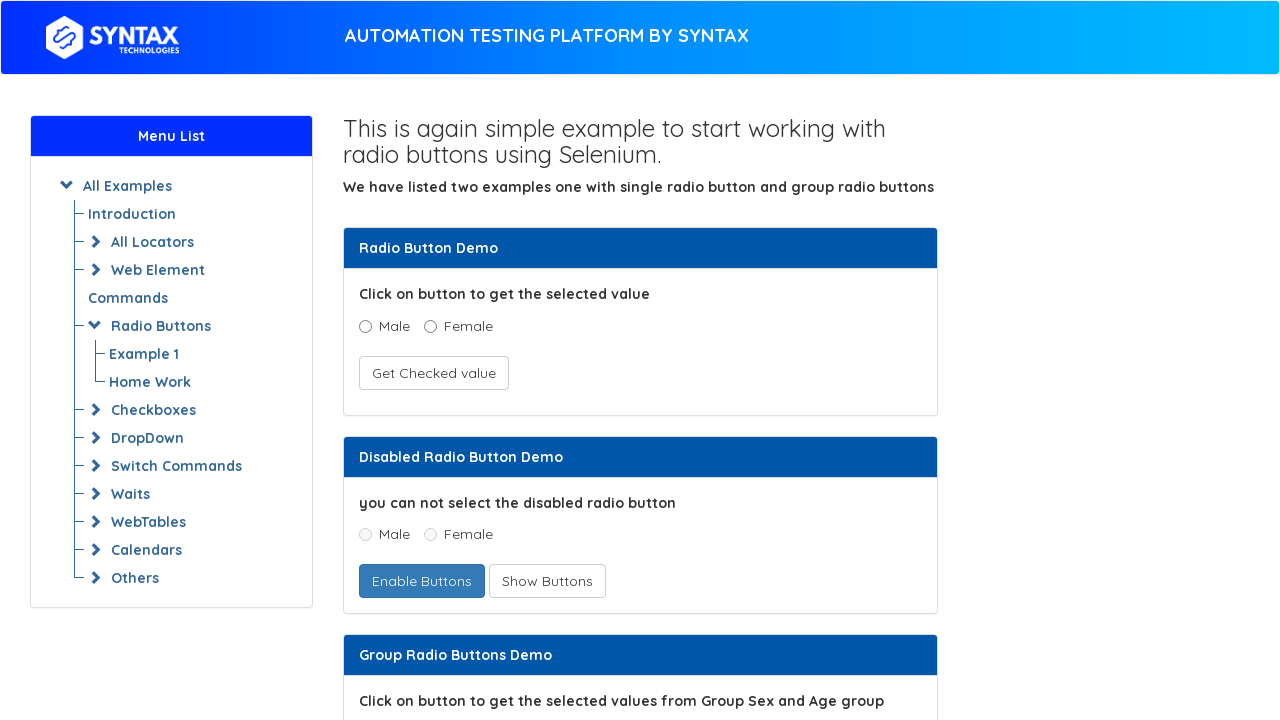

Checked radio button enabled status: True
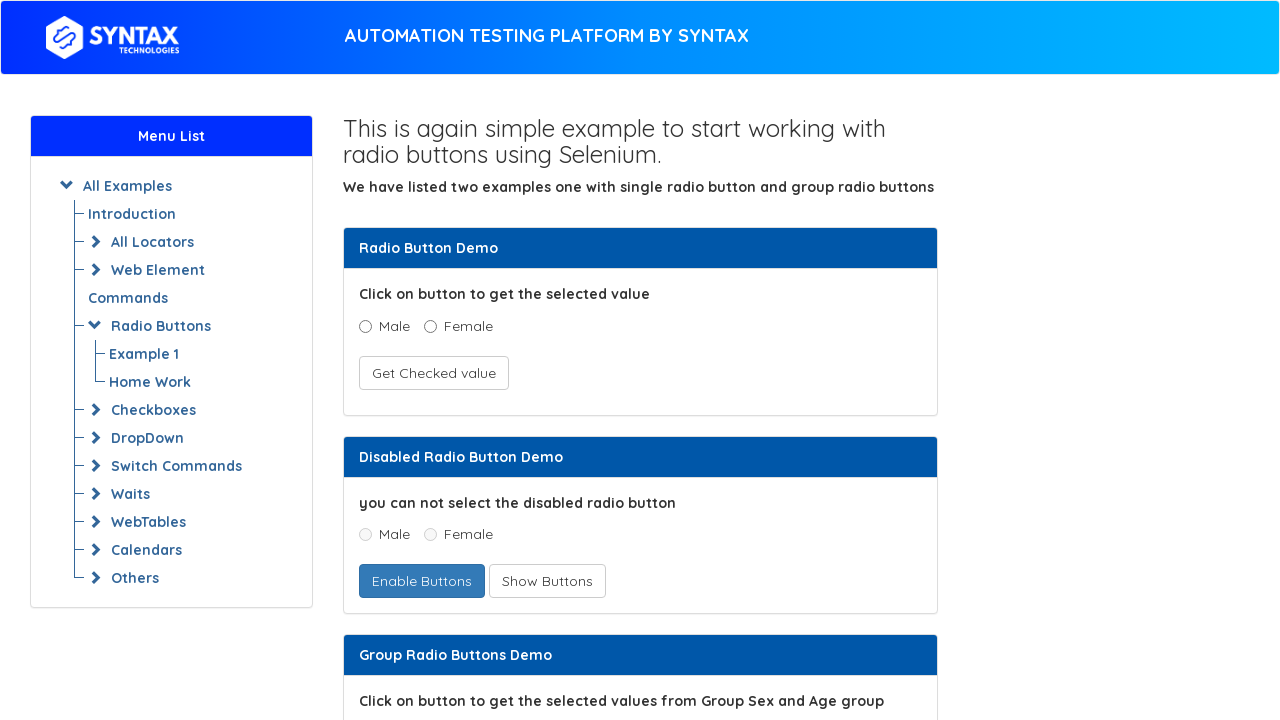

Checked radio button selected status: False
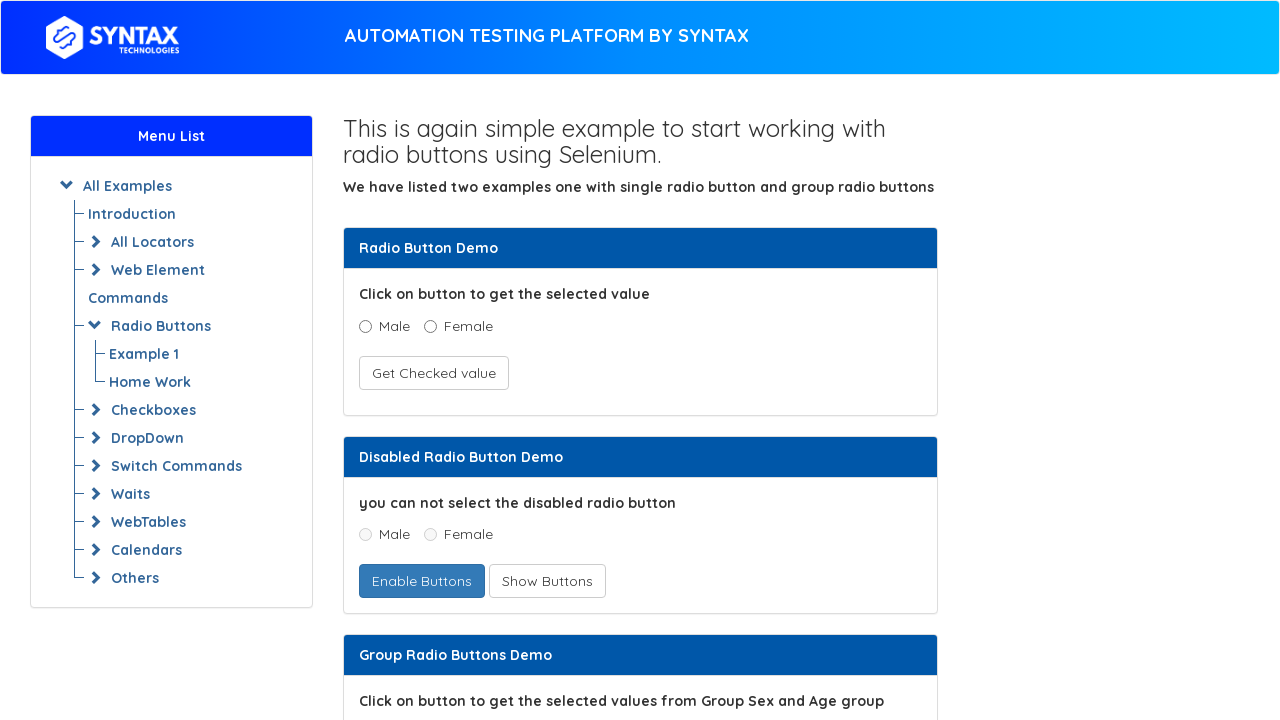

Clicked the male radio button to select it at (365, 326) on xpath=//input[@name='optradio' and @value='Male']
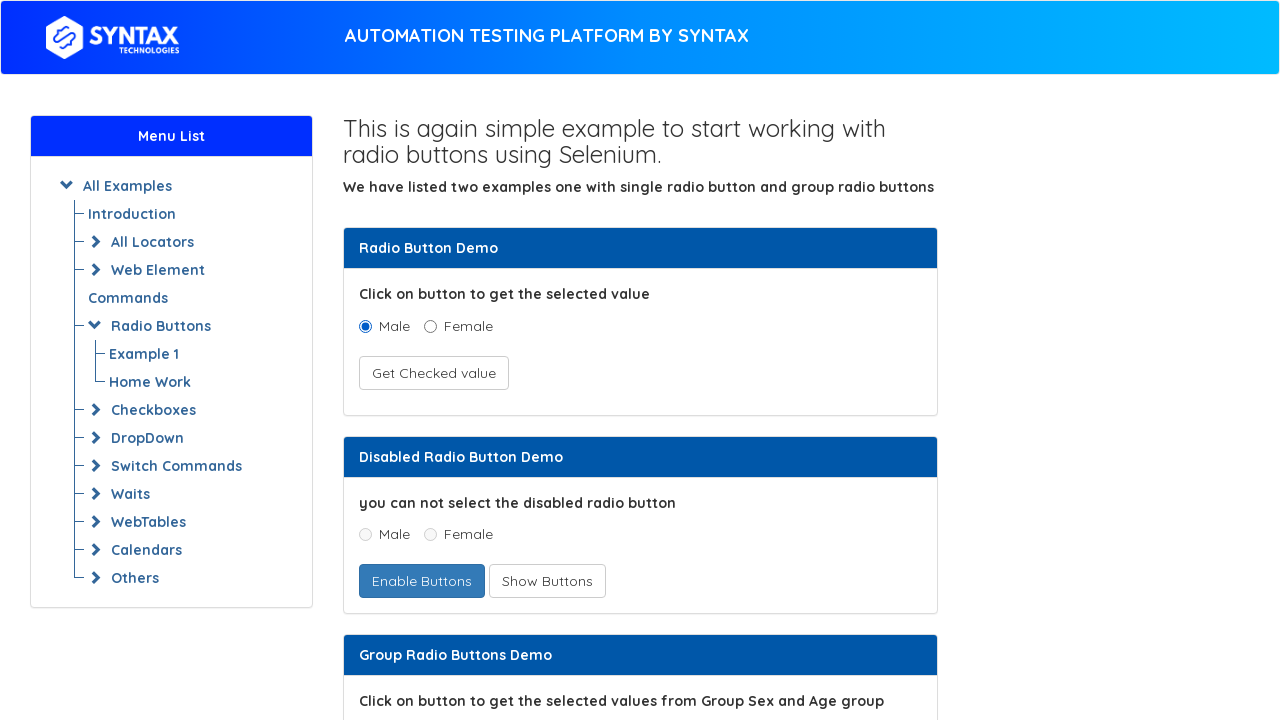

Verified radio button is now selected: True
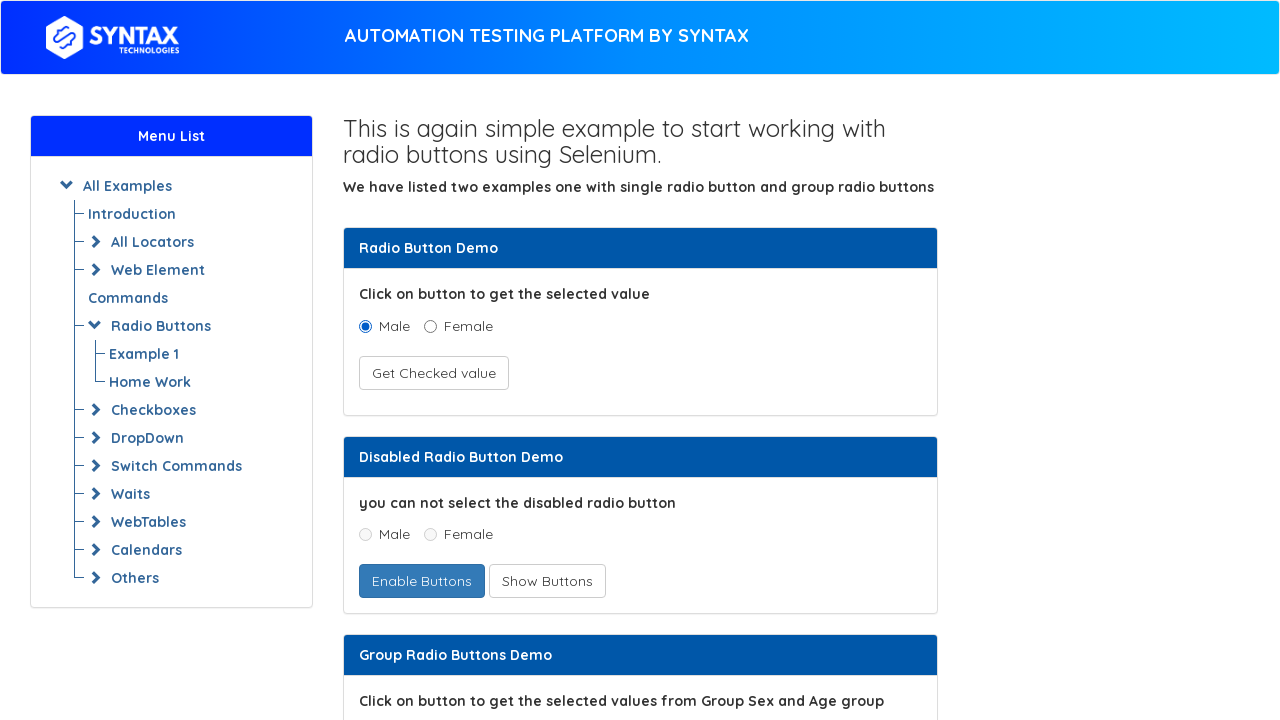

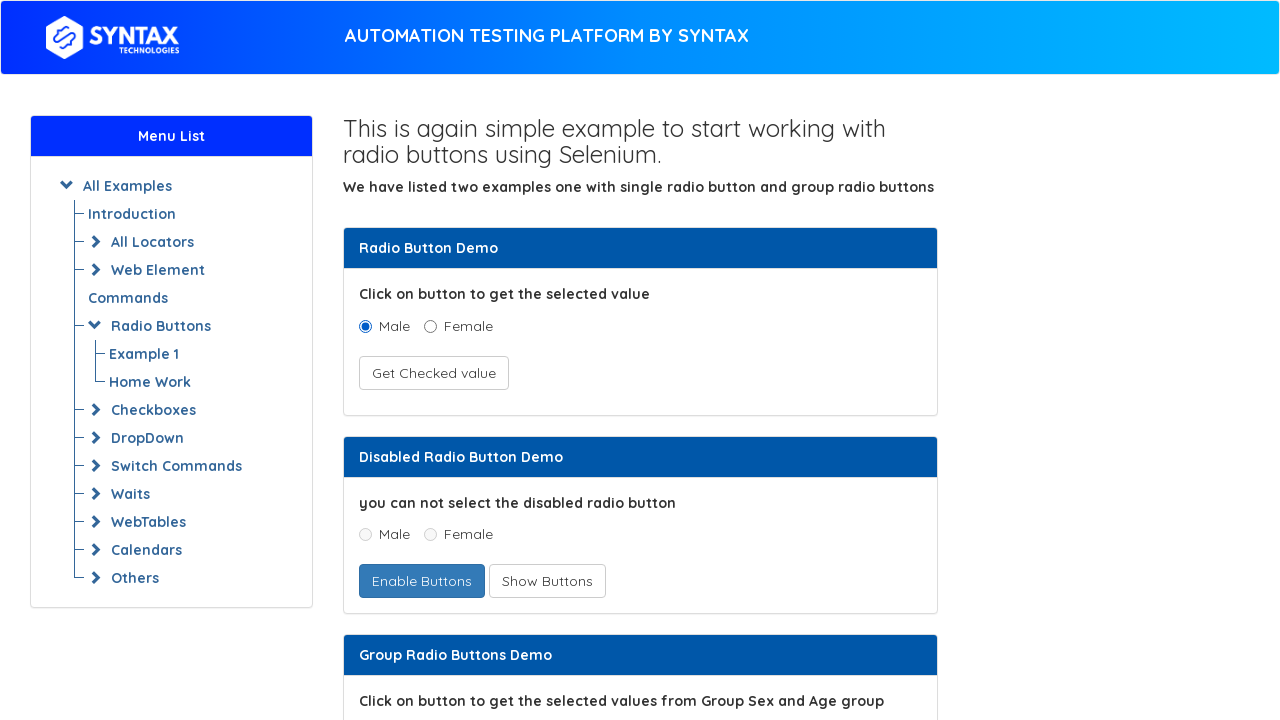